Validates that the LinkedIn link has the correct href attribute

Starting URL: https://jaredwebber.dev

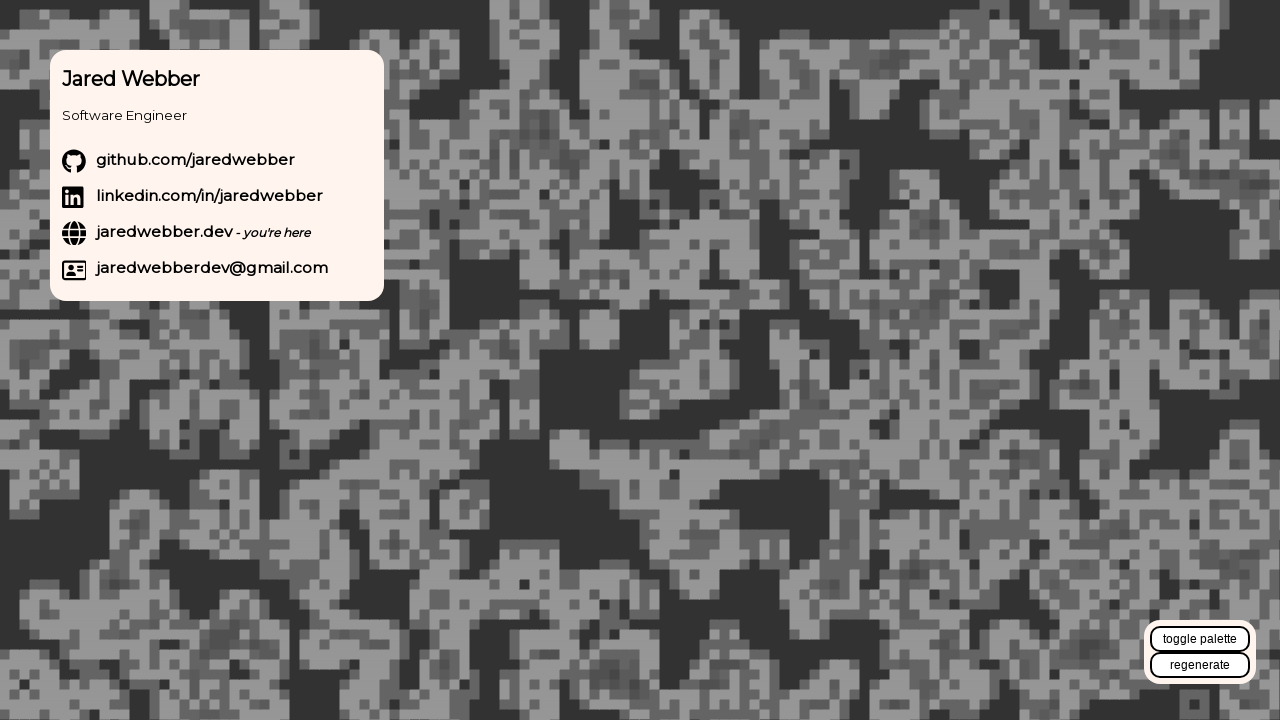

Located LinkedIn link element by role and name
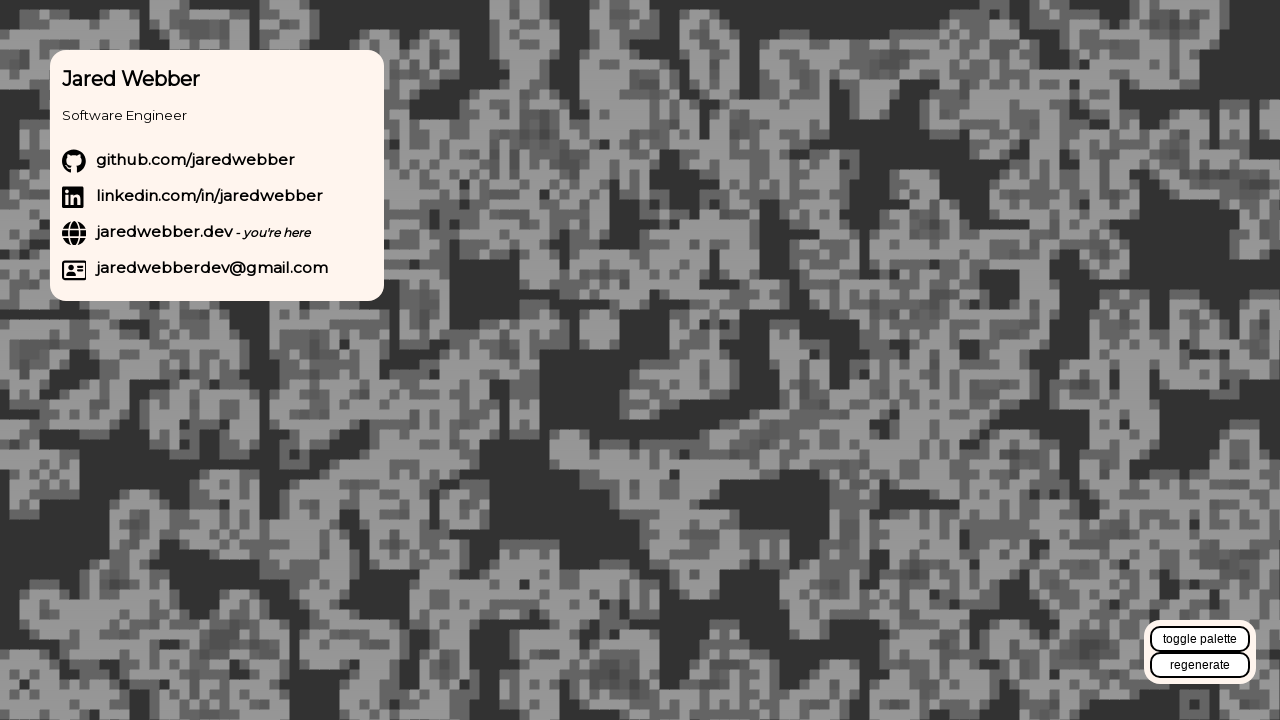

Verified LinkedIn link href attribute matches expected URL
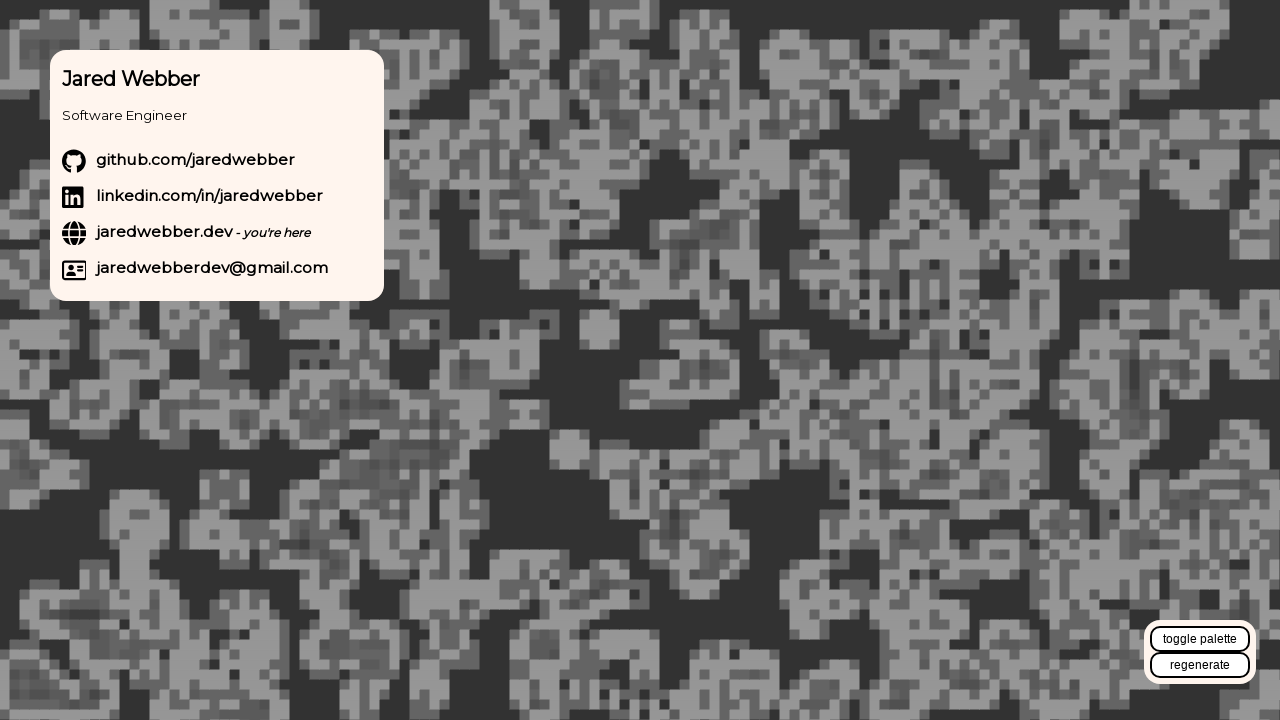

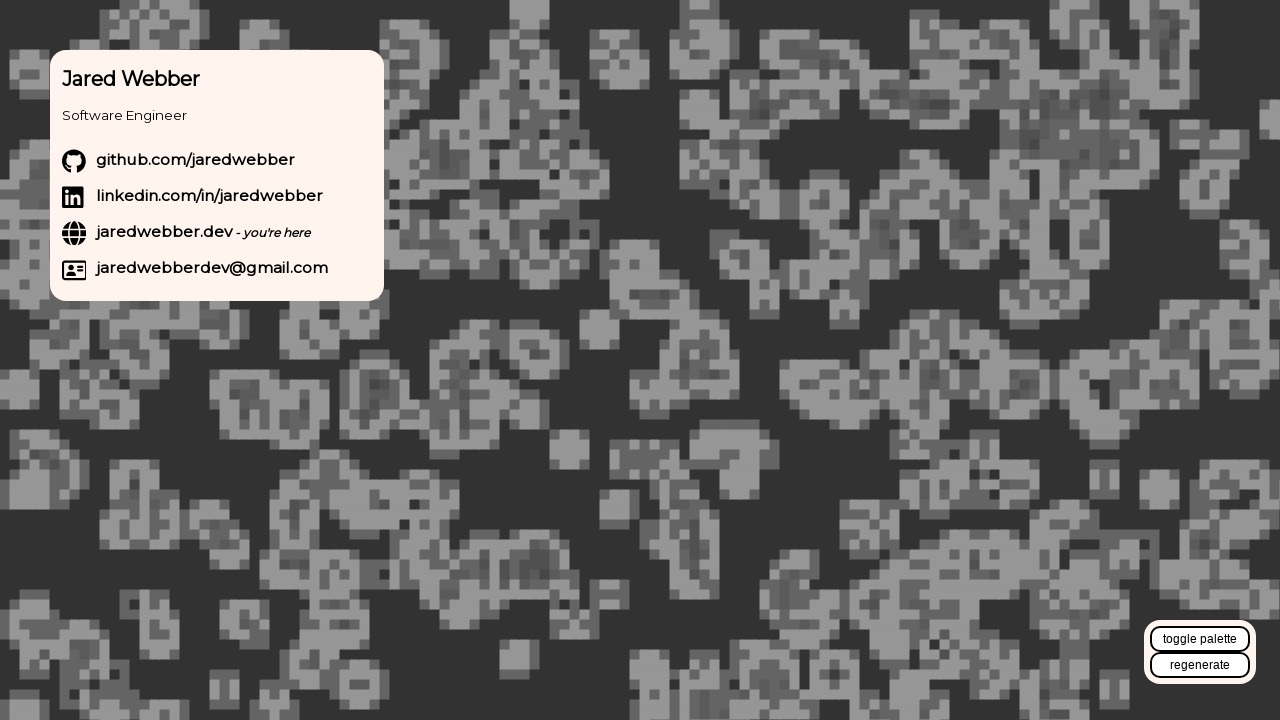